Verifies that a title element in a section is displayed on the MTS homepage

Starting URL: https://www.mts.by/

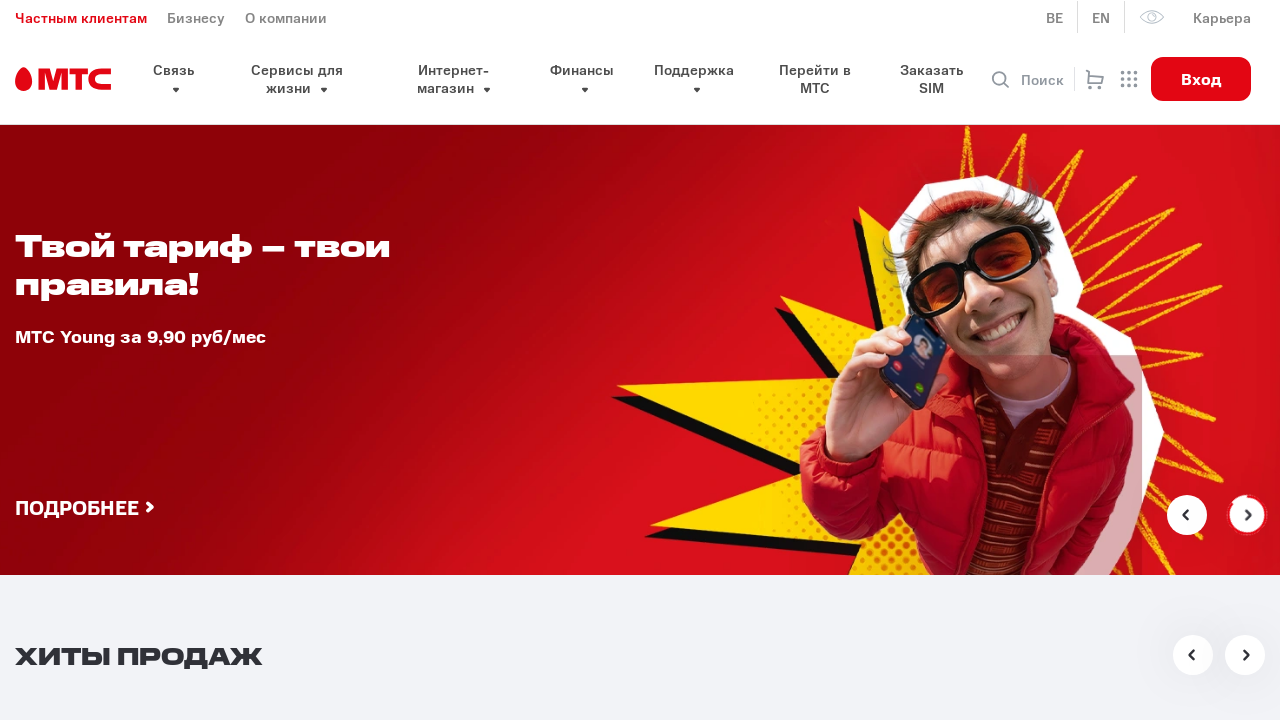

Waited for section title element to load
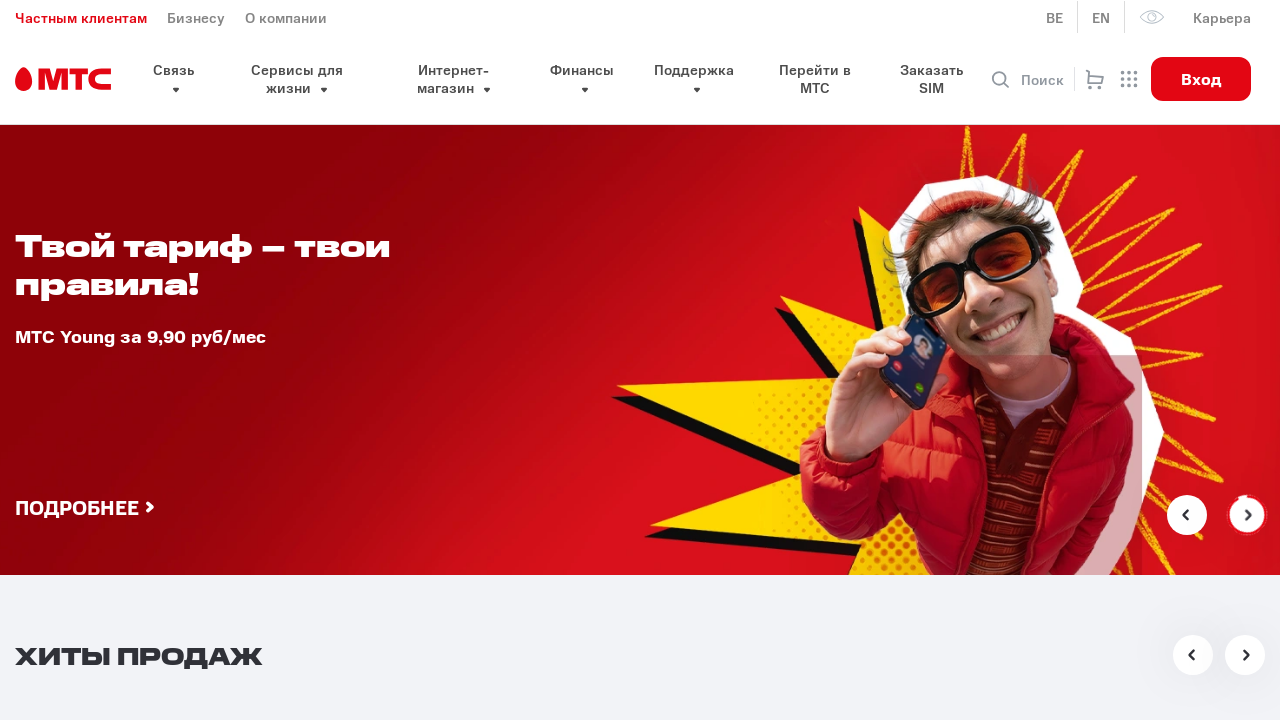

Located the title element in section
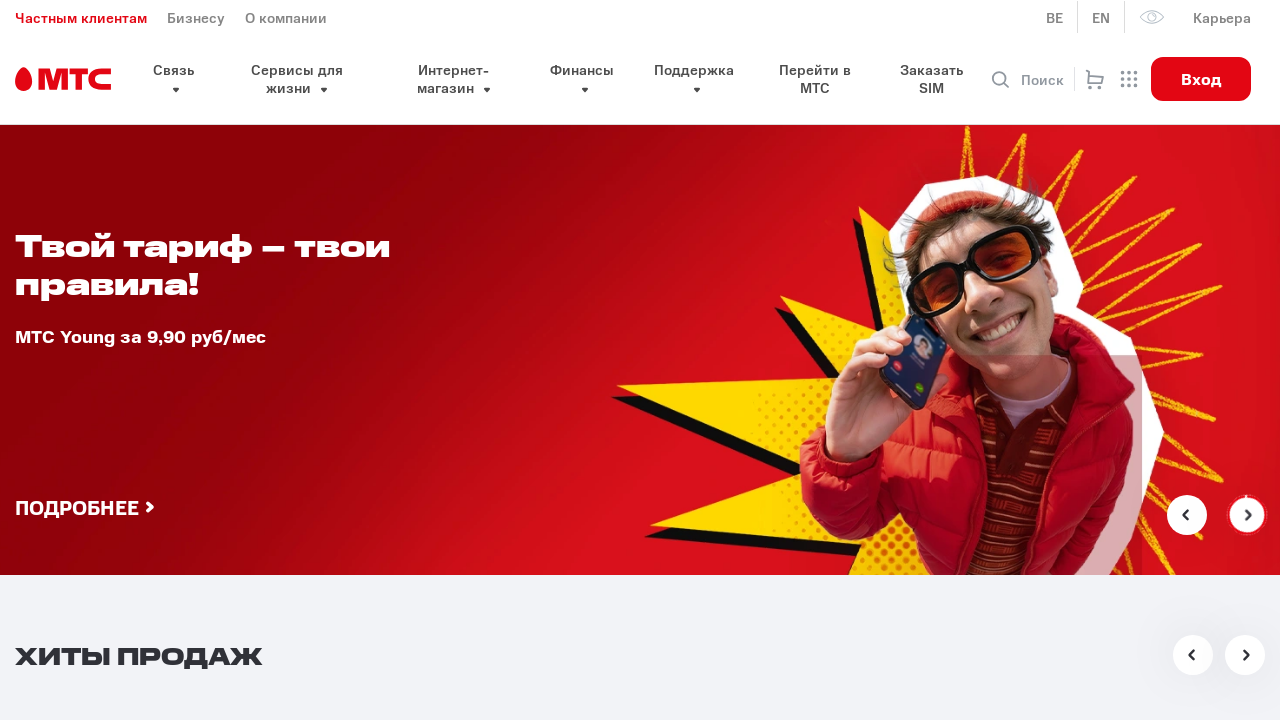

Verified that title element is displayed on MTS homepage
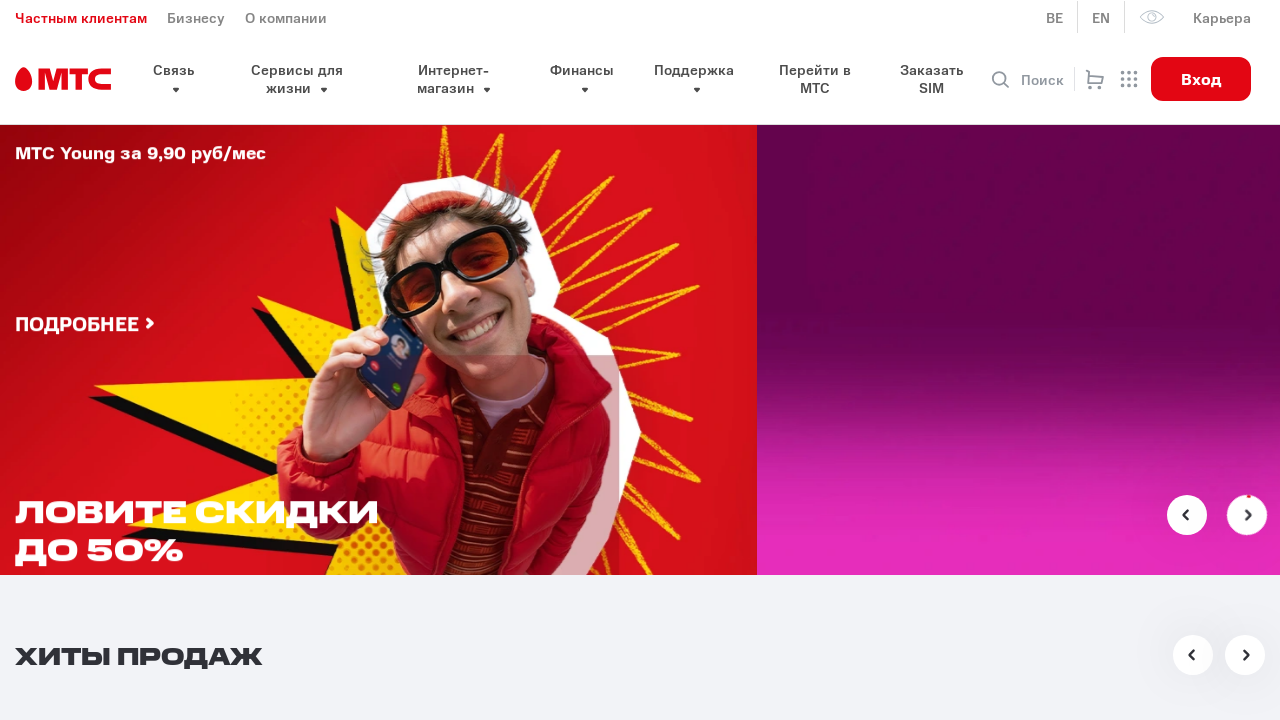

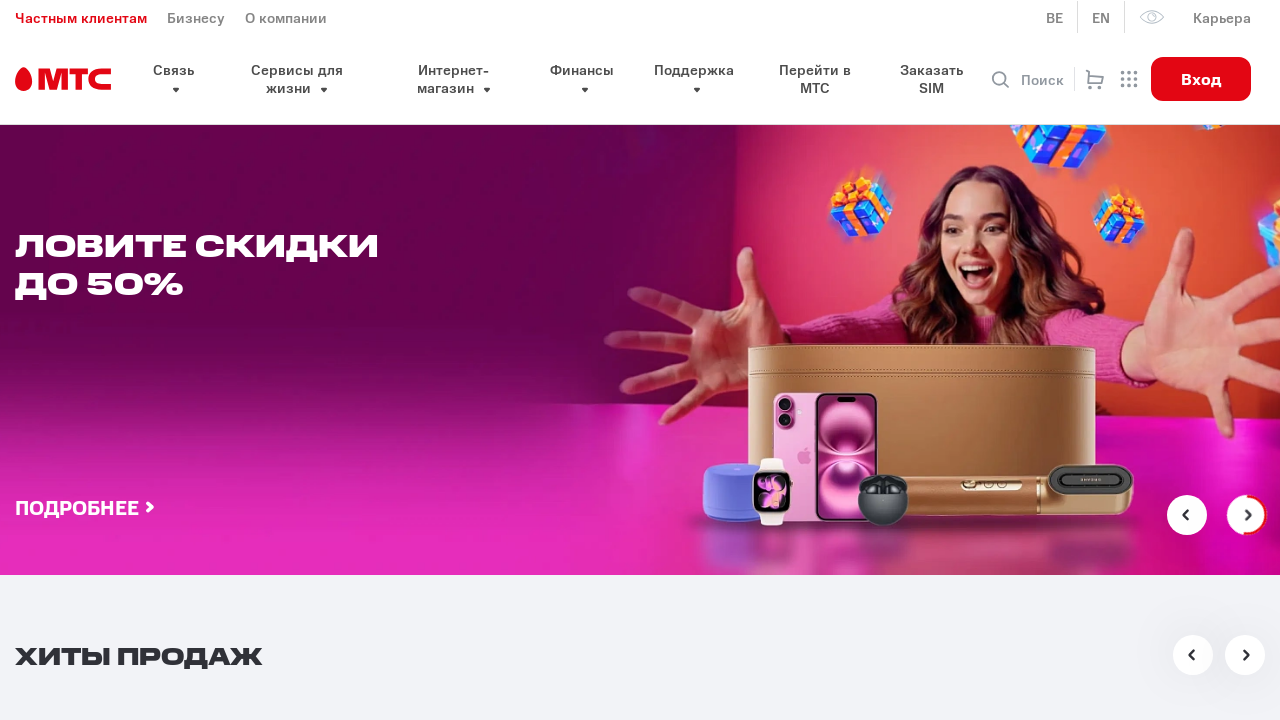